Tests filtering to display only completed todo items

Starting URL: https://demo.playwright.dev/todomvc

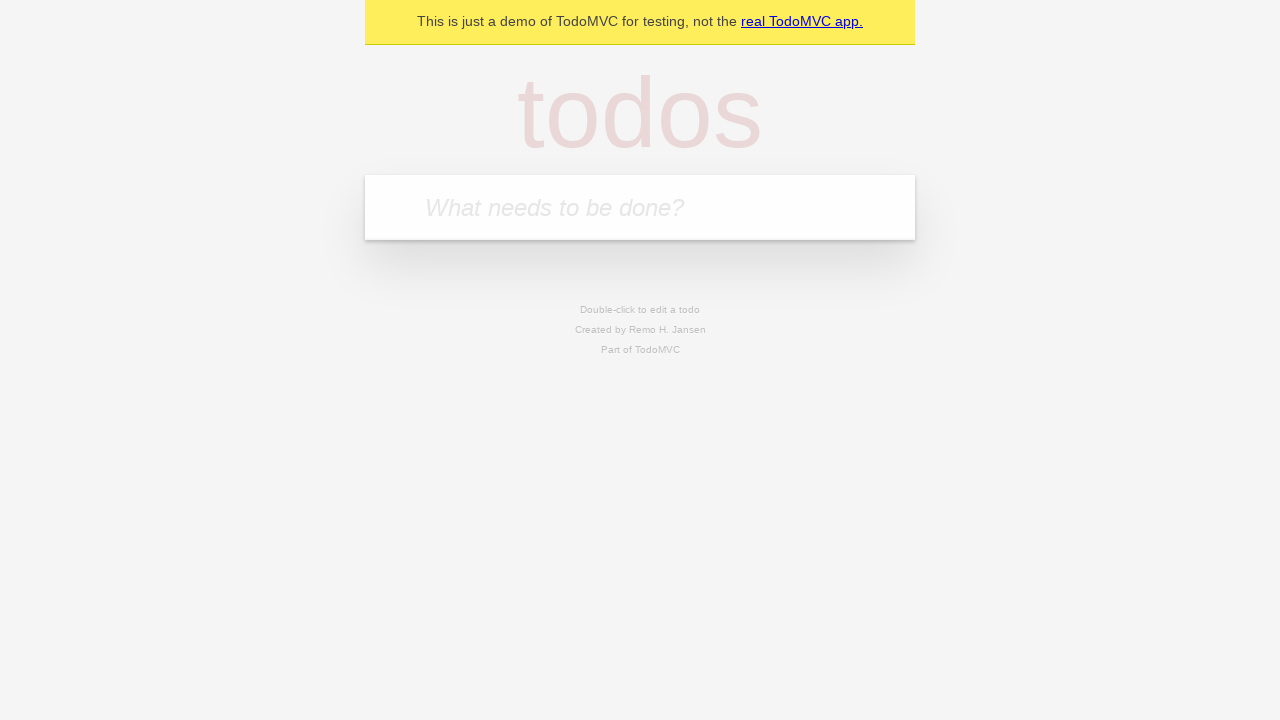

Filled todo input with 'buy some cheese' on internal:attr=[placeholder="What needs to be done?"i]
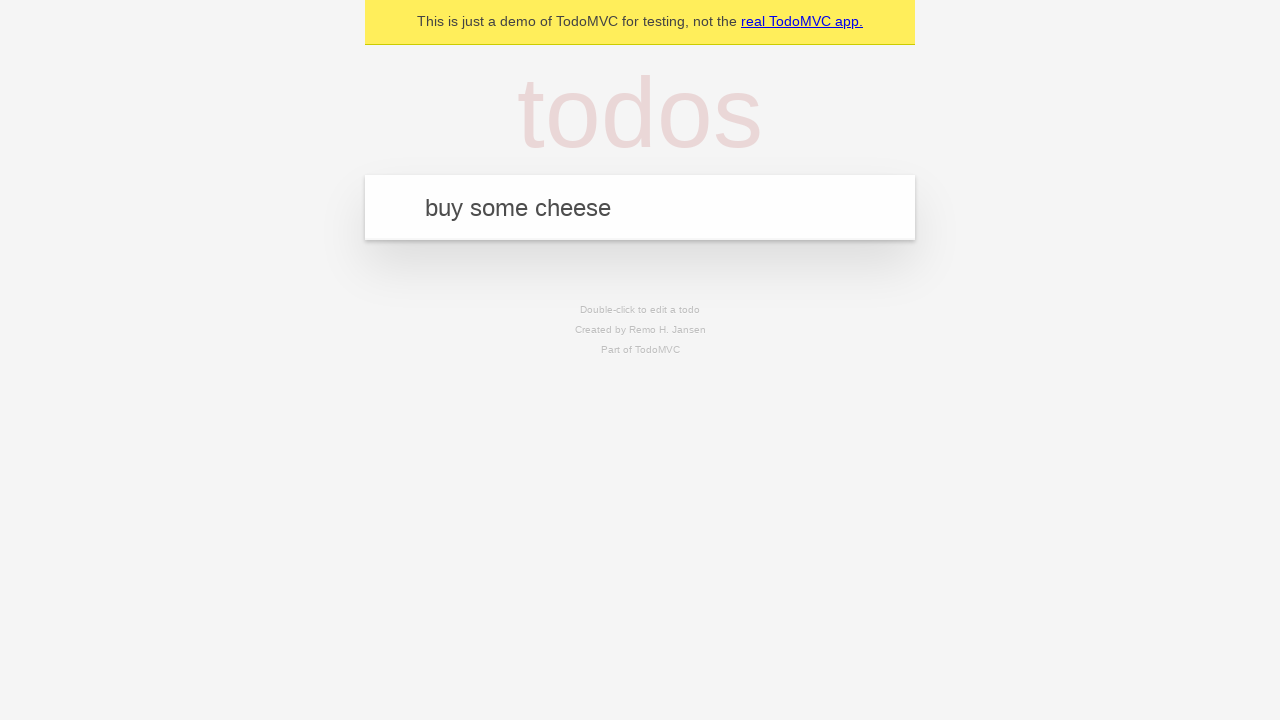

Pressed Enter to add first todo item on internal:attr=[placeholder="What needs to be done?"i]
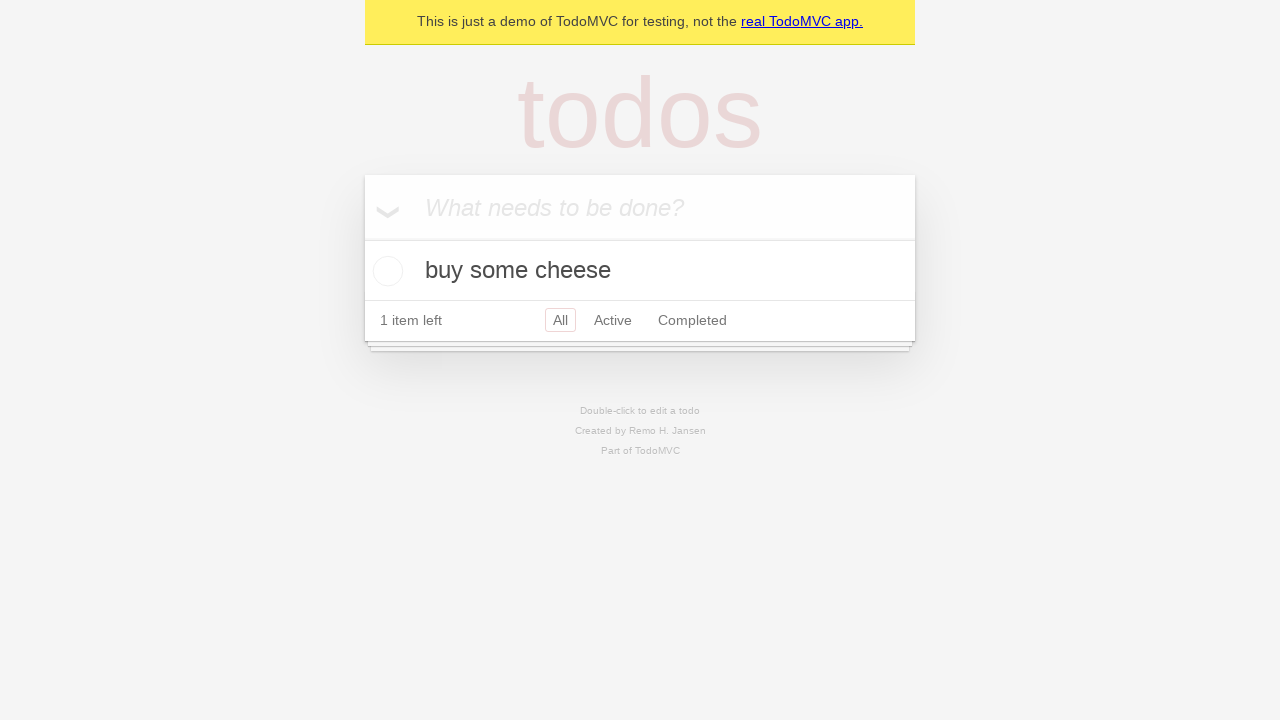

Filled todo input with 'feed the cat' on internal:attr=[placeholder="What needs to be done?"i]
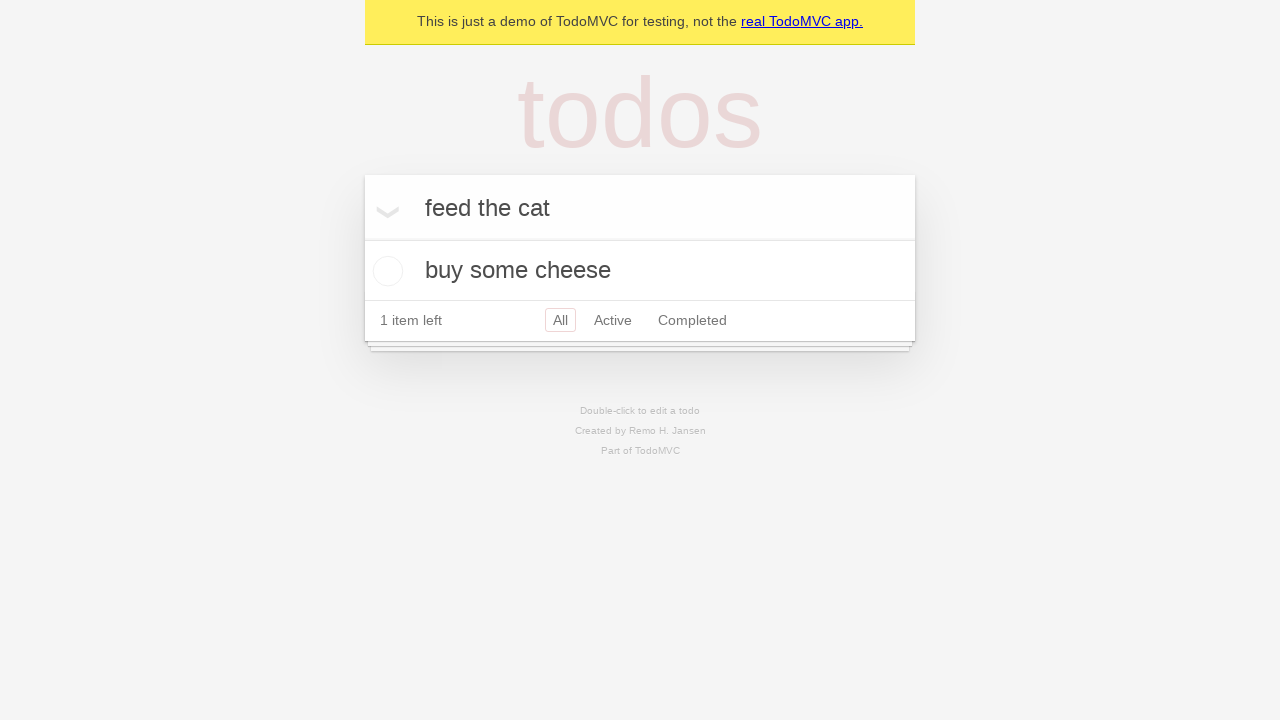

Pressed Enter to add second todo item on internal:attr=[placeholder="What needs to be done?"i]
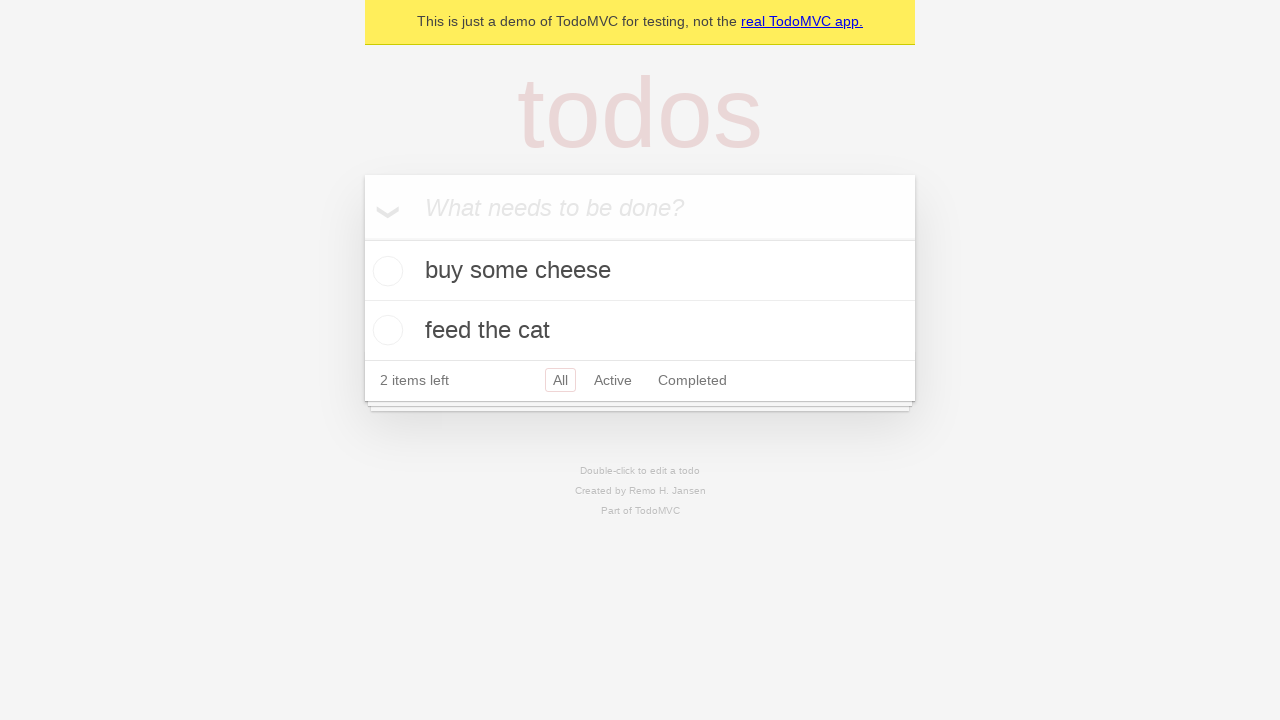

Filled todo input with 'book a doctors appointment' on internal:attr=[placeholder="What needs to be done?"i]
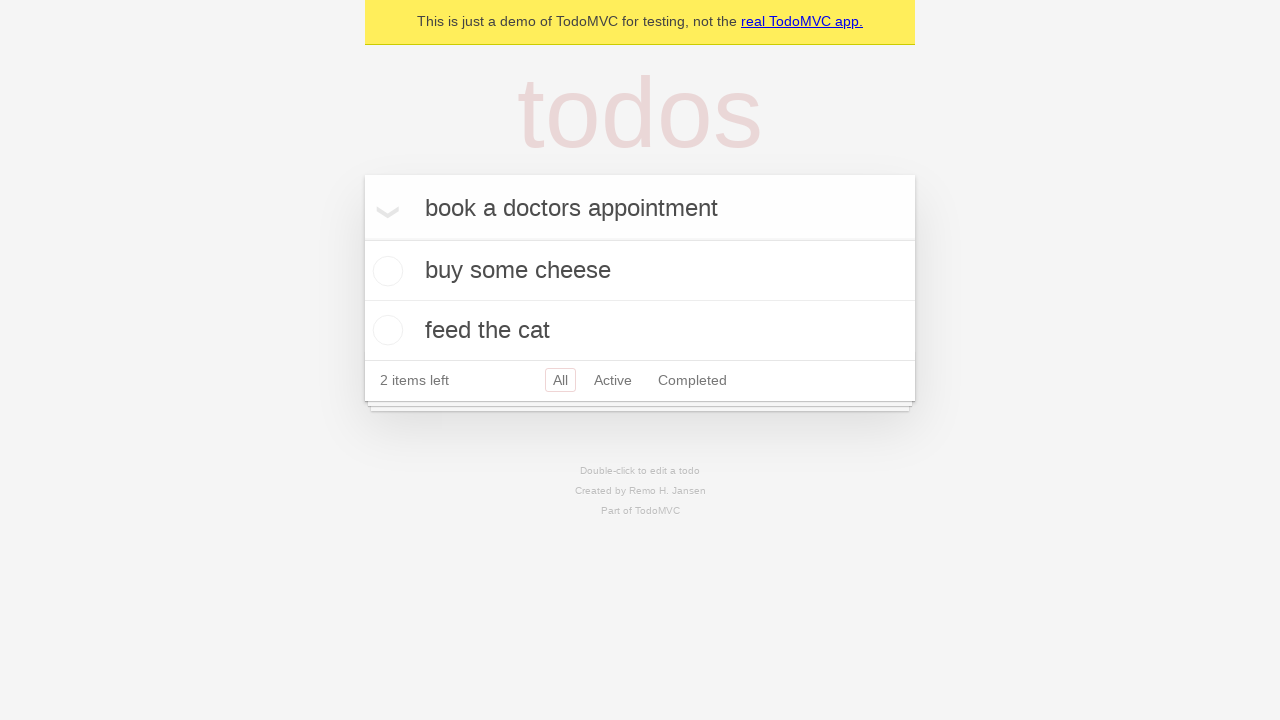

Pressed Enter to add third todo item on internal:attr=[placeholder="What needs to be done?"i]
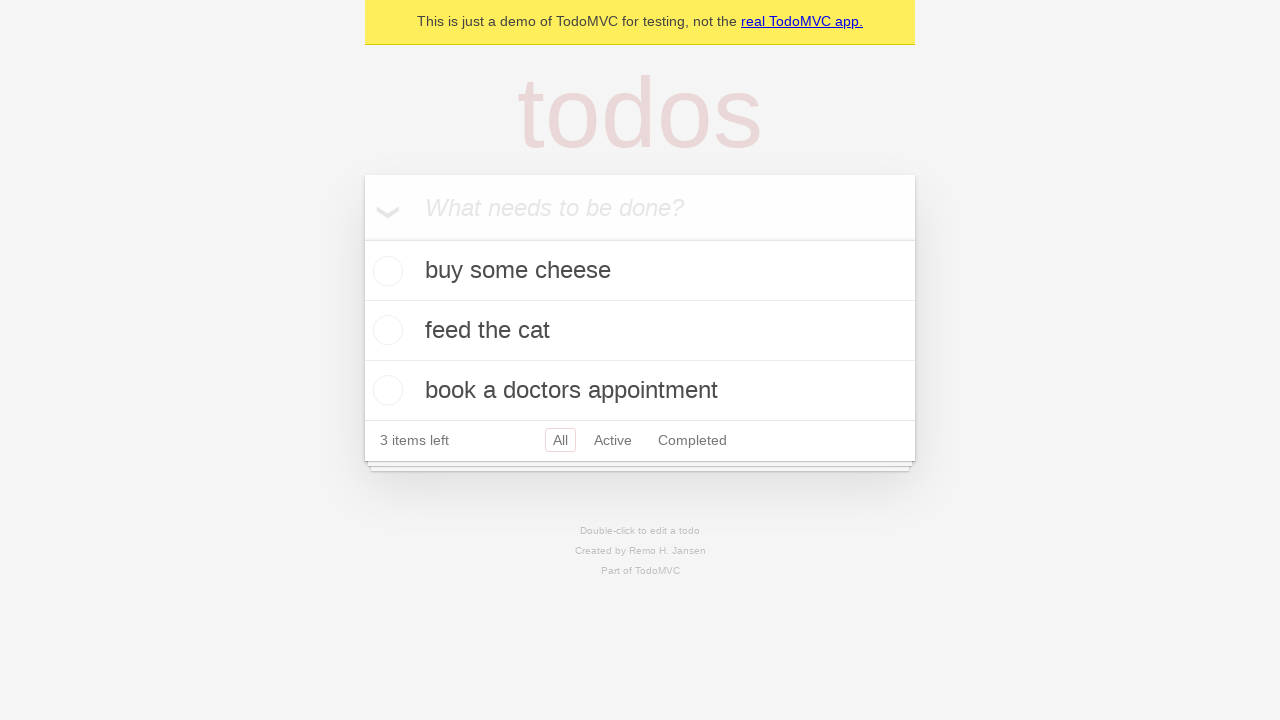

Checked the second todo item as completed at (385, 330) on internal:testid=[data-testid="todo-item"s] >> nth=1 >> internal:role=checkbox
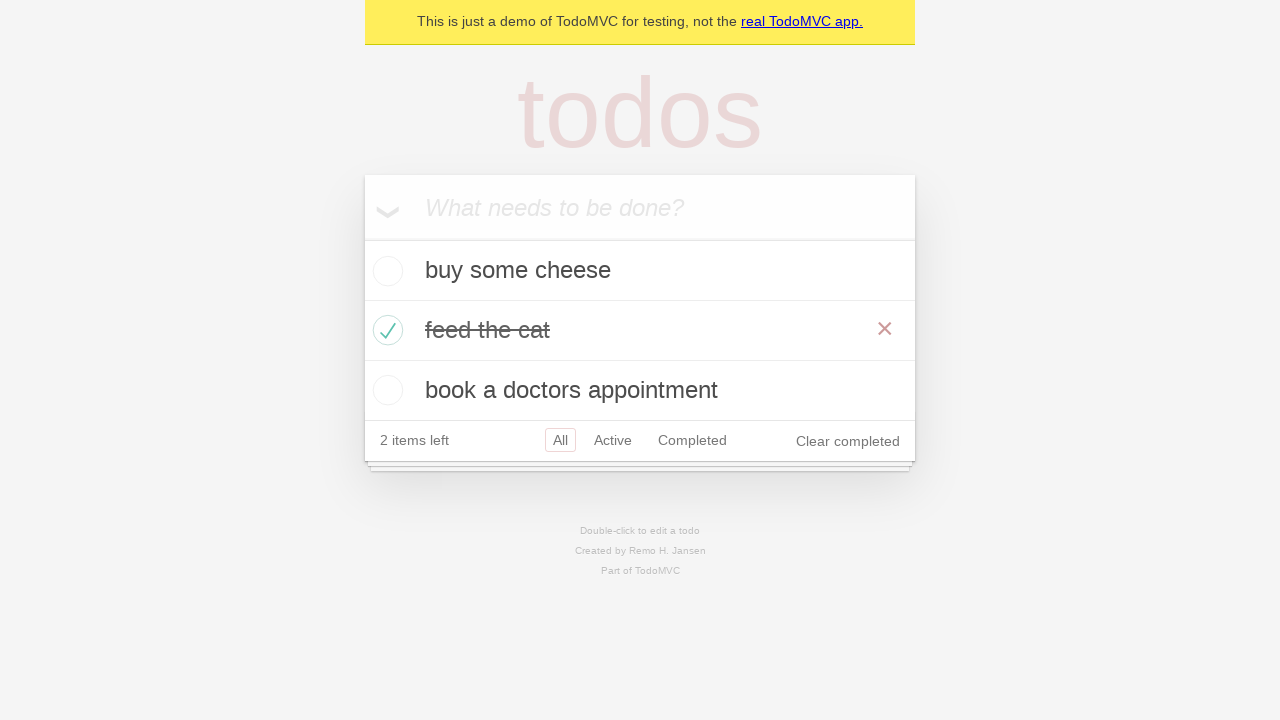

Clicked the 'Completed' filter link at (692, 440) on internal:role=link[name="Completed"i]
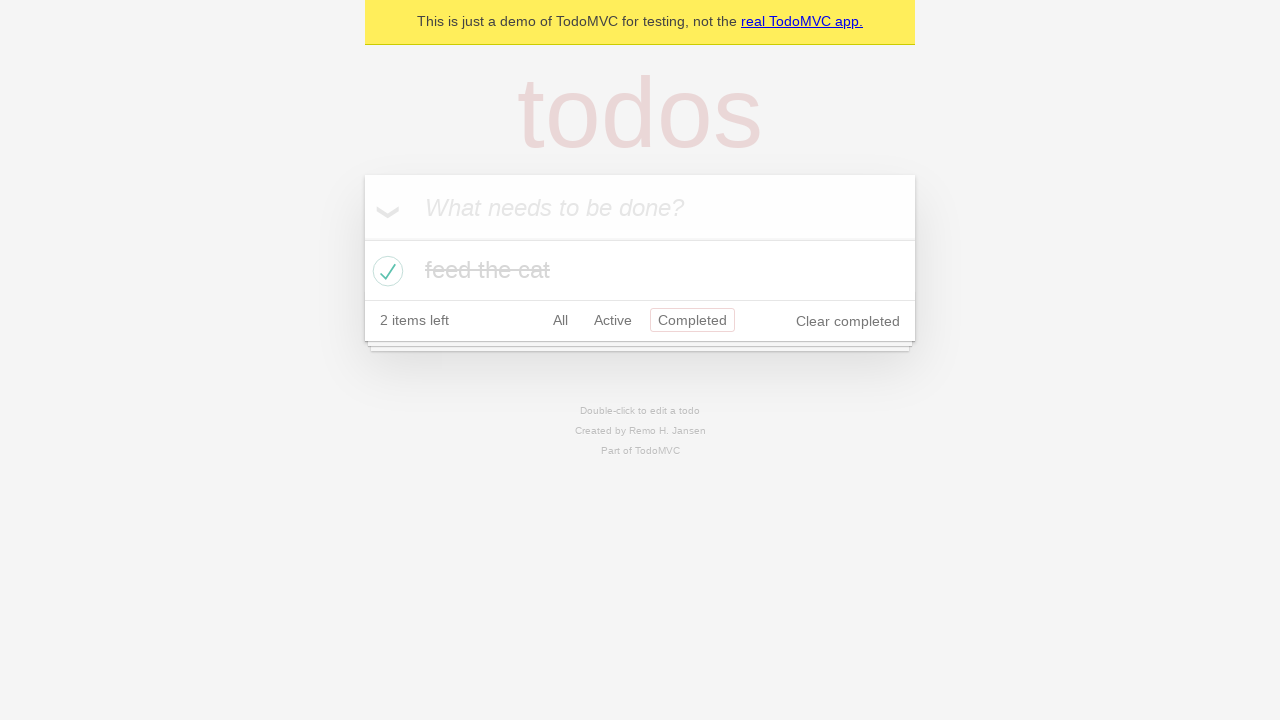

Waited for filtered view to display only 1 completed todo item
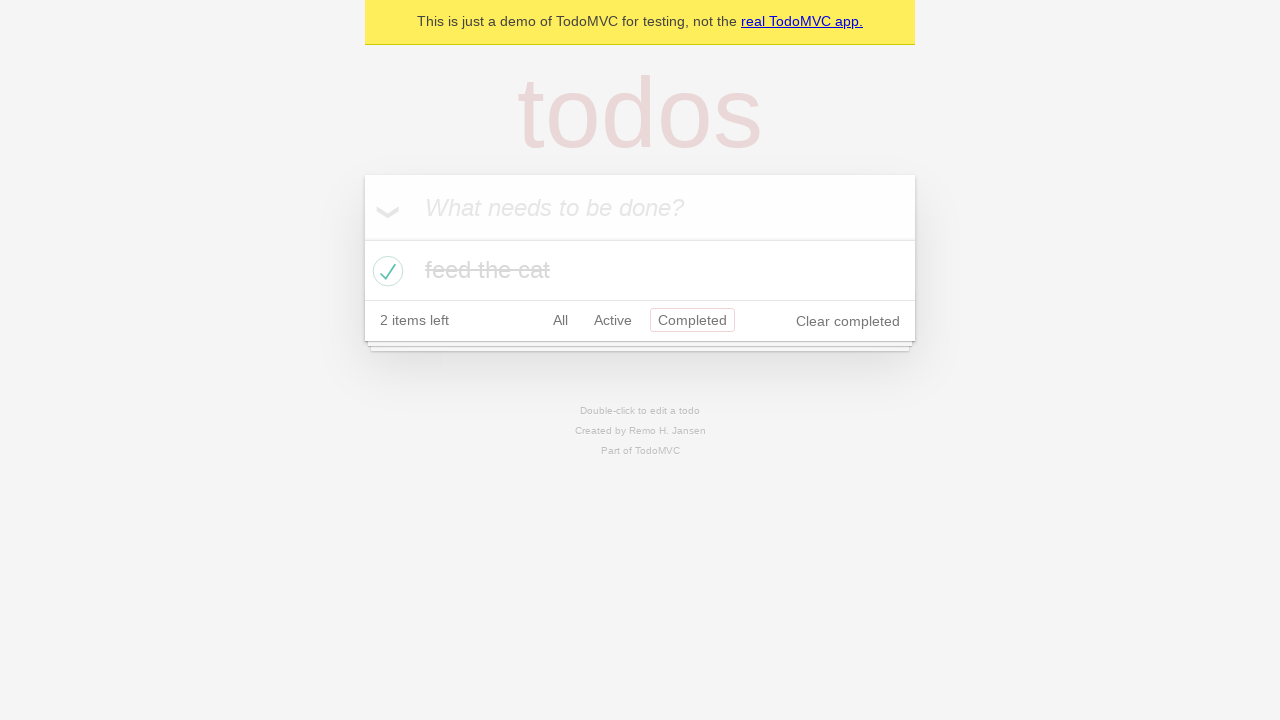

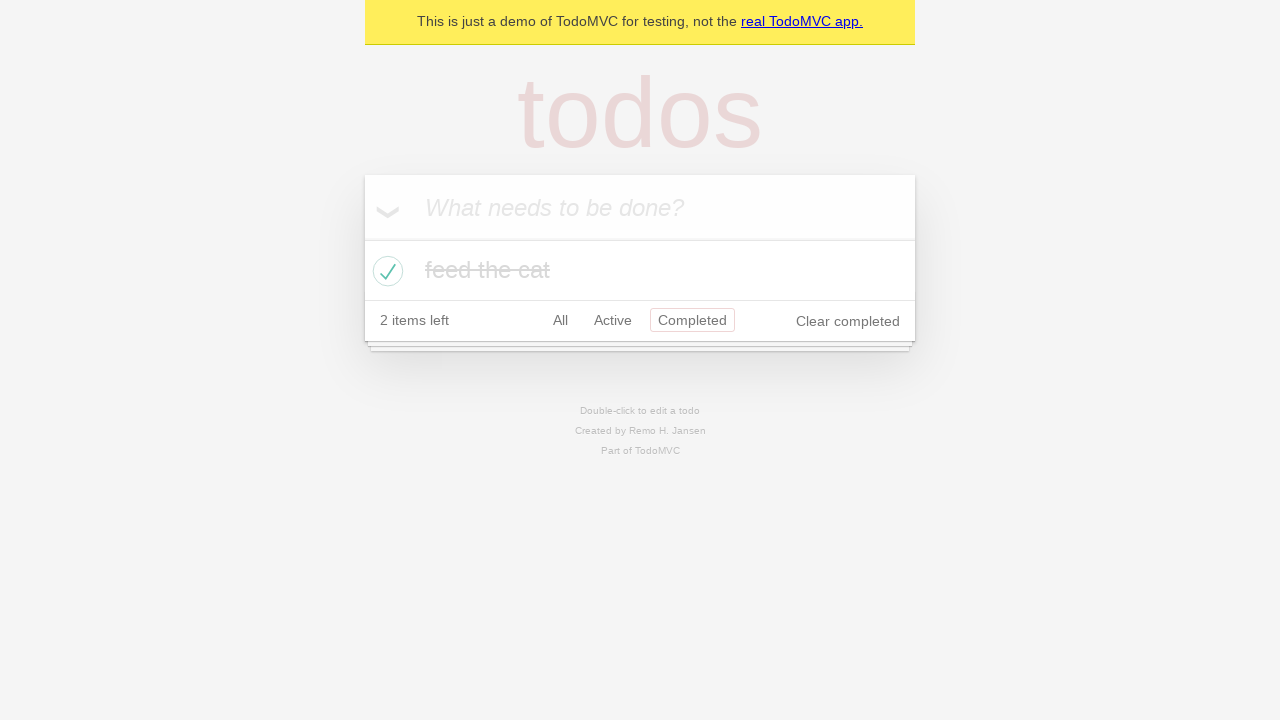